Tests adding items to cart on an e-commerce site by clicking add to cart buttons for specific products, including scrolling to reach elements

Starting URL: https://rahulshettyacademy.com/seleniumPractise/#/

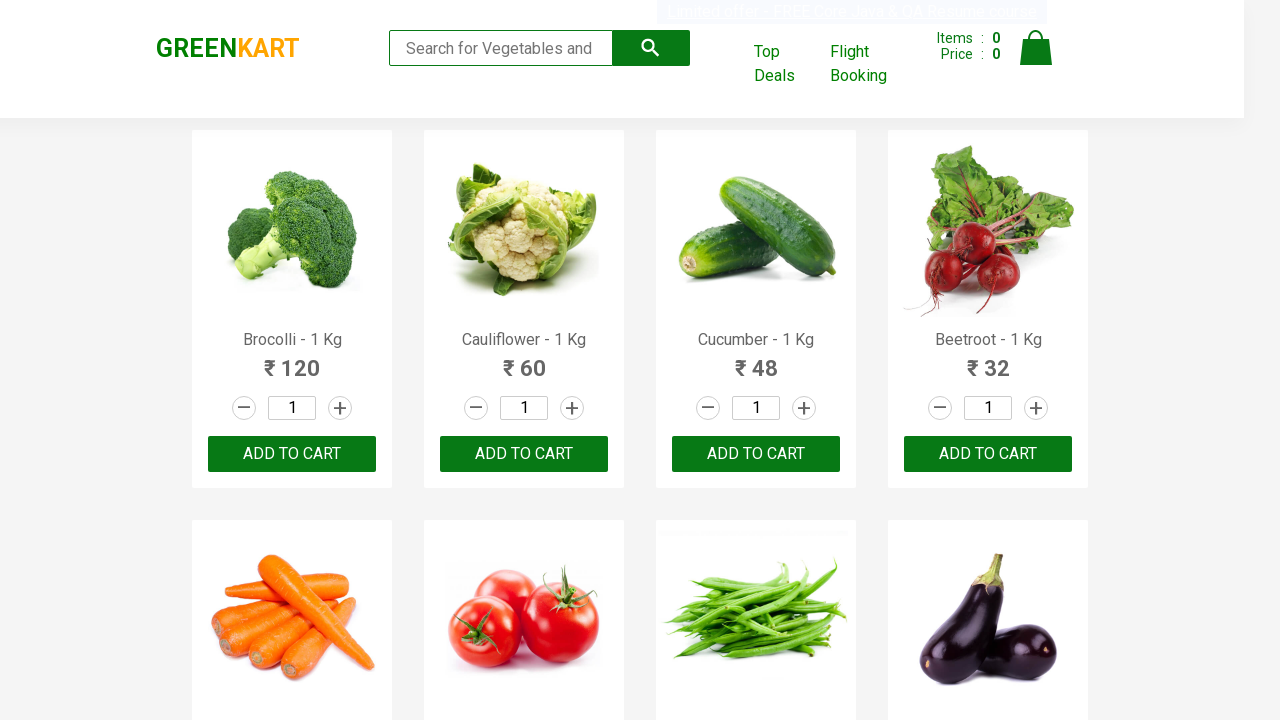

Clicked add to cart button for Cucumber - 1 Kg at (756, 454) on xpath=//h4[text()='Cucumber - 1 Kg']/parent::div//button
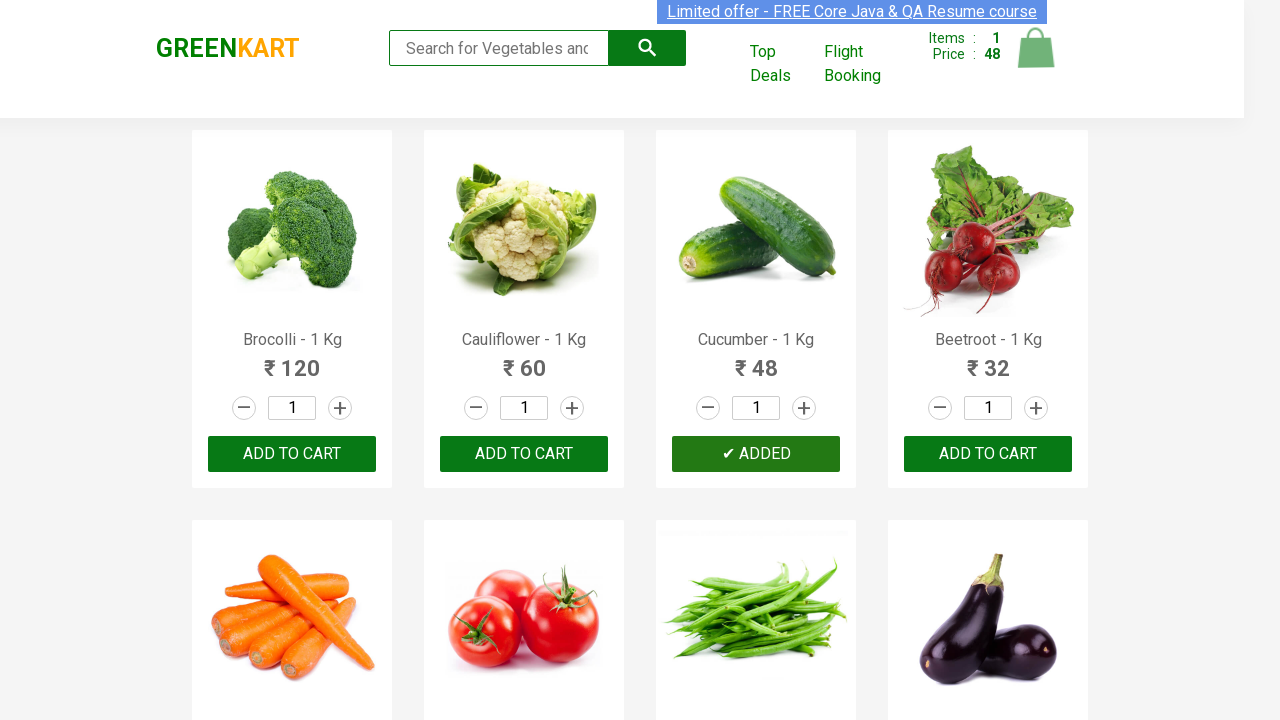

Scrolled down 400 pixels to reveal Walnuts product
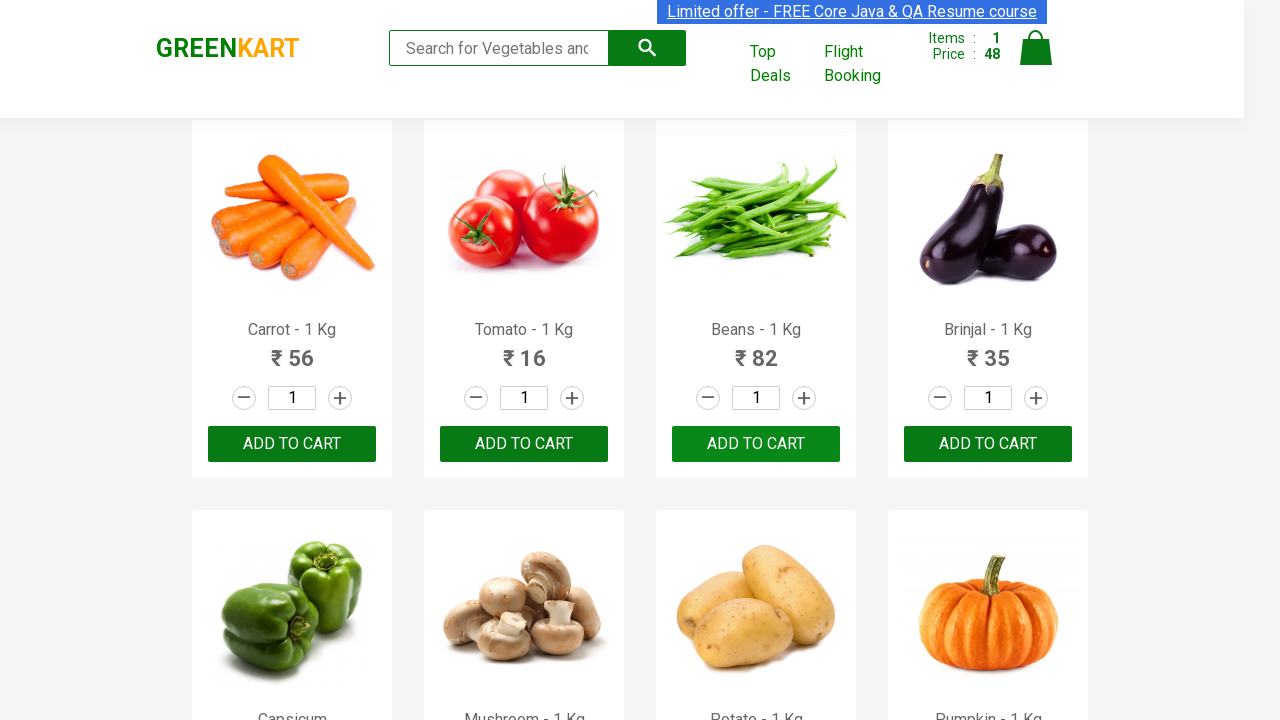

Clicked add to cart button for Walnuts - 1/4 Kg at (524, 569) on xpath=//h4[text()='Walnuts - 1/4 Kg']/parent::div//button
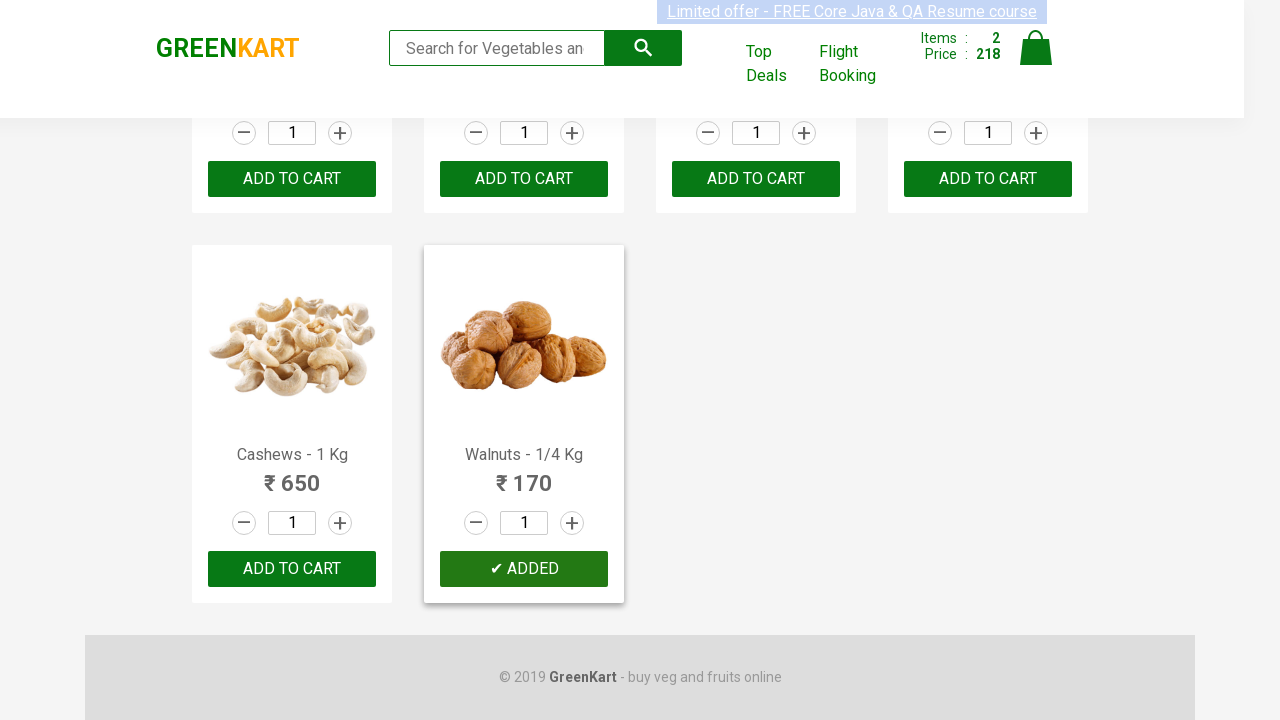

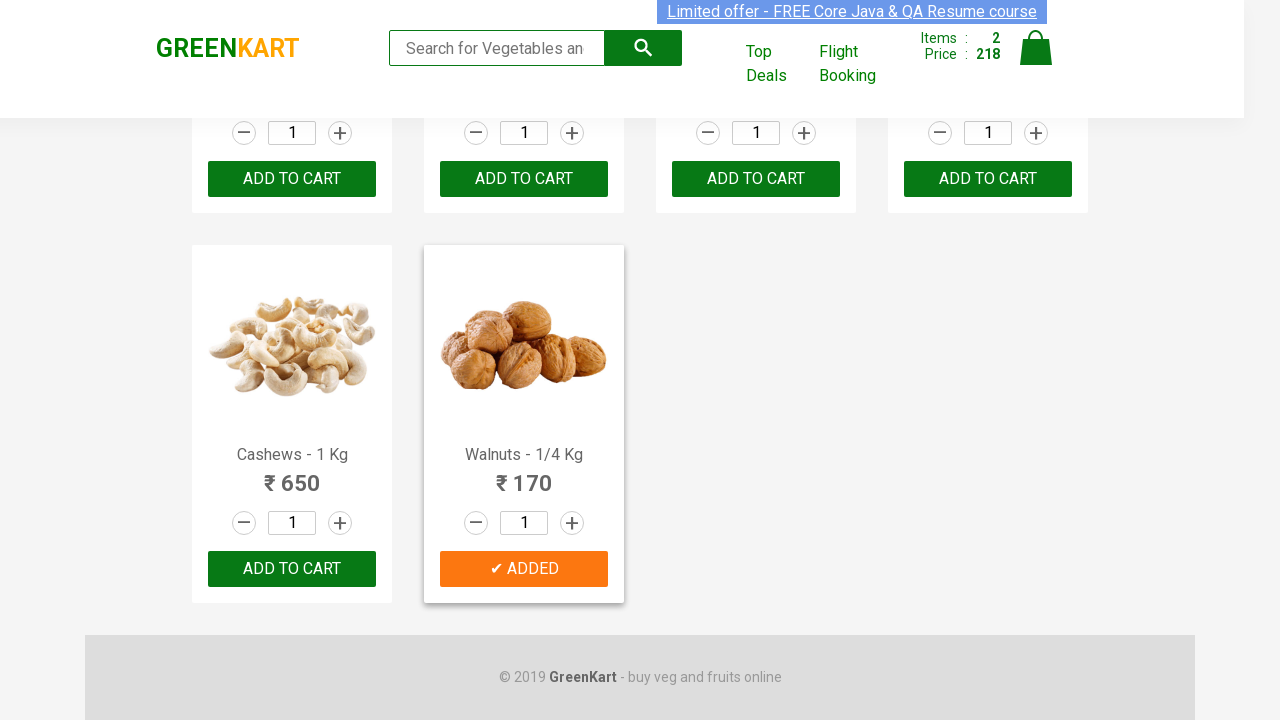